Tests various Playwright special locators (getByLabel, getByPlaceholder, getByRole, getByText) by filling a form, submitting it, navigating to shop, and adding a product to cart.

Starting URL: https://rahulshettyacademy.com/angularpractice/

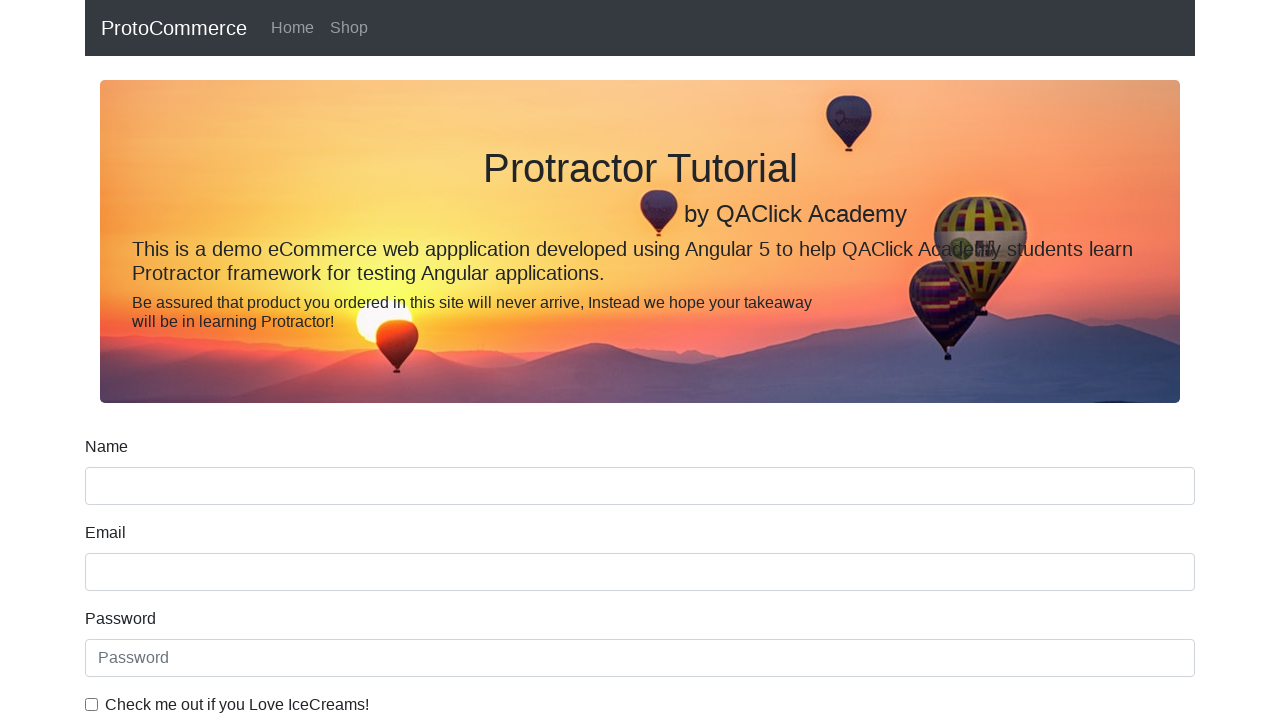

Clicked Ice cream checkbox using label at (92, 704) on internal:label="Check me out if you Love Icecreams!"i
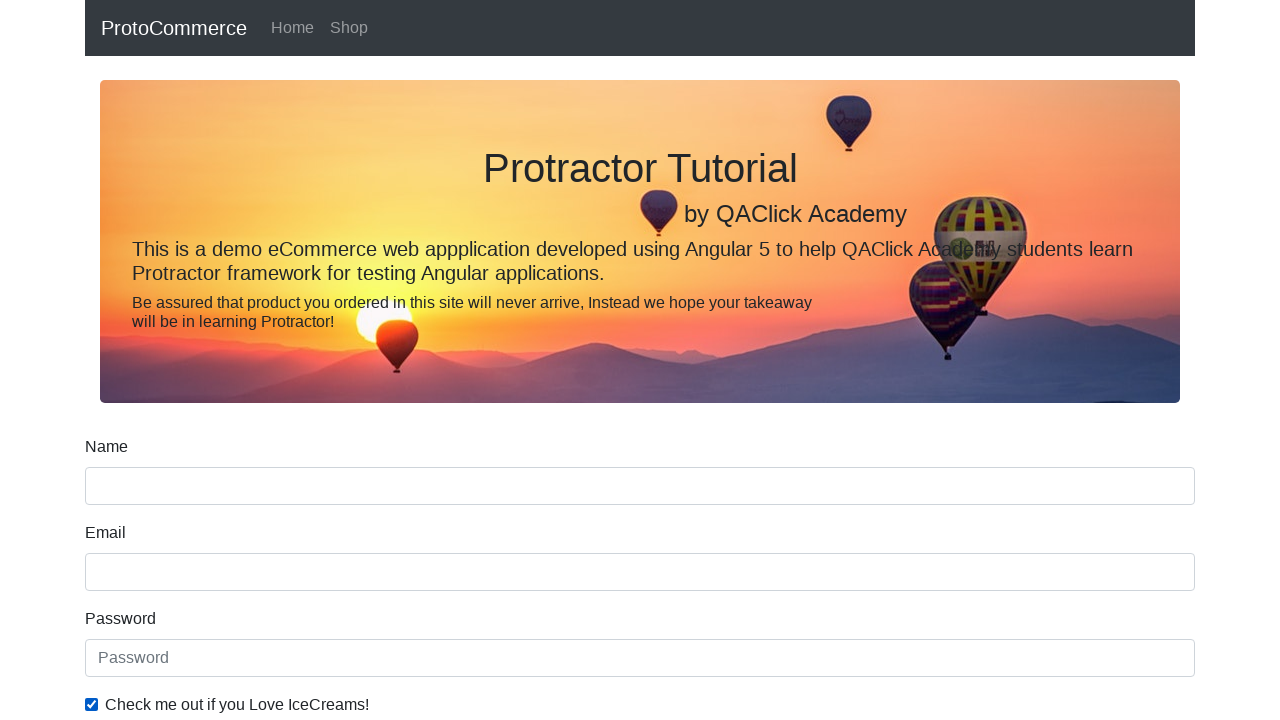

Selected Employed radio button using label at (326, 360) on internal:label="Employed"i
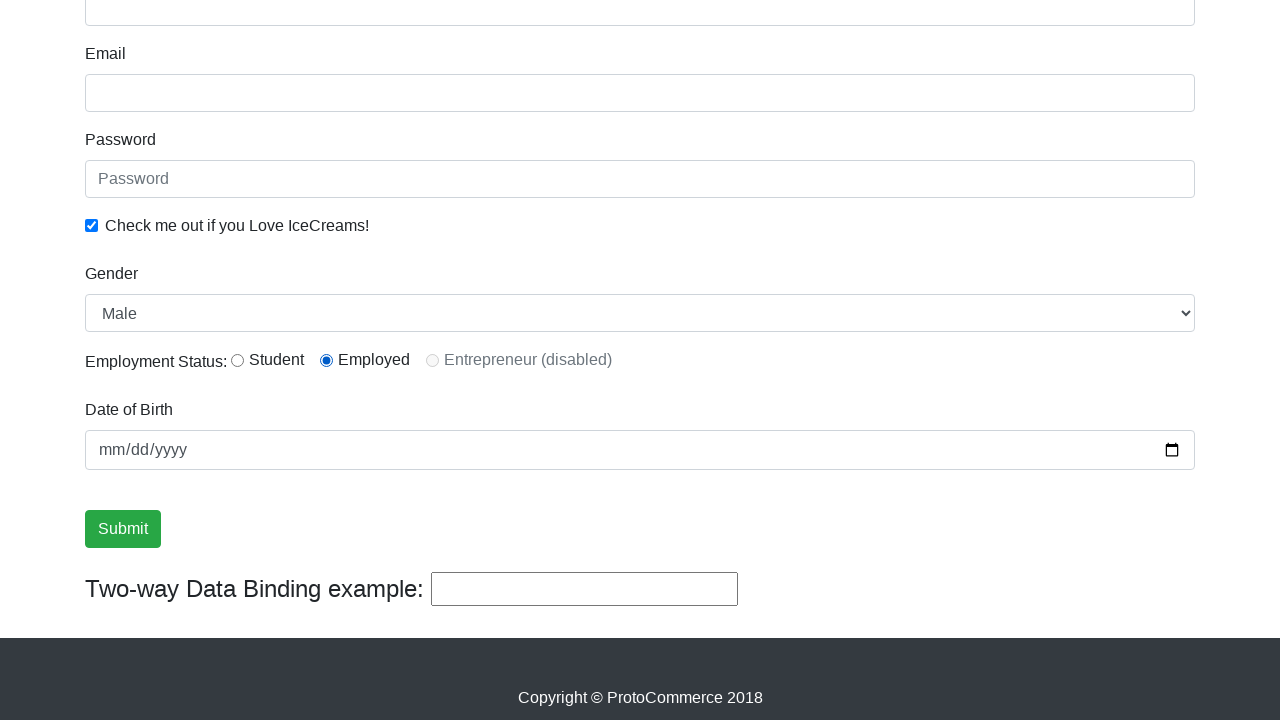

Selected Male from Gender dropdown using label on internal:label="Gender"i
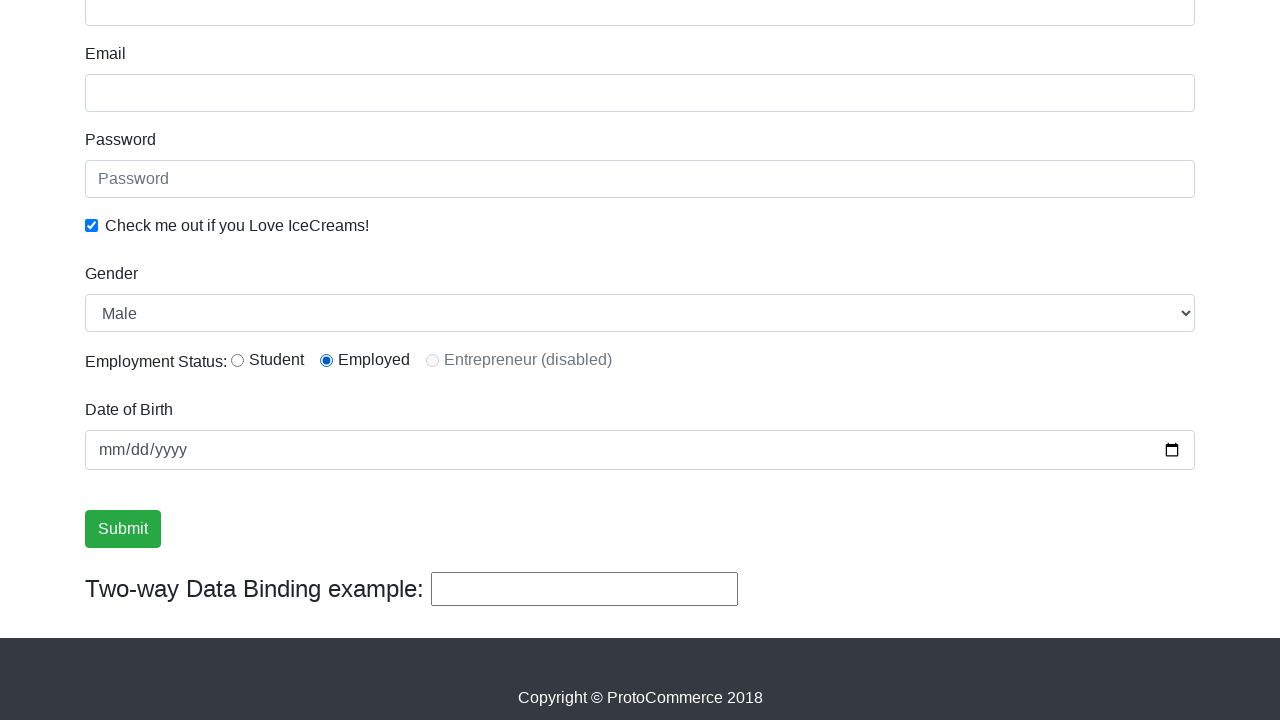

Filled password field using placeholder locator on internal:attr=[placeholder="Password"i]
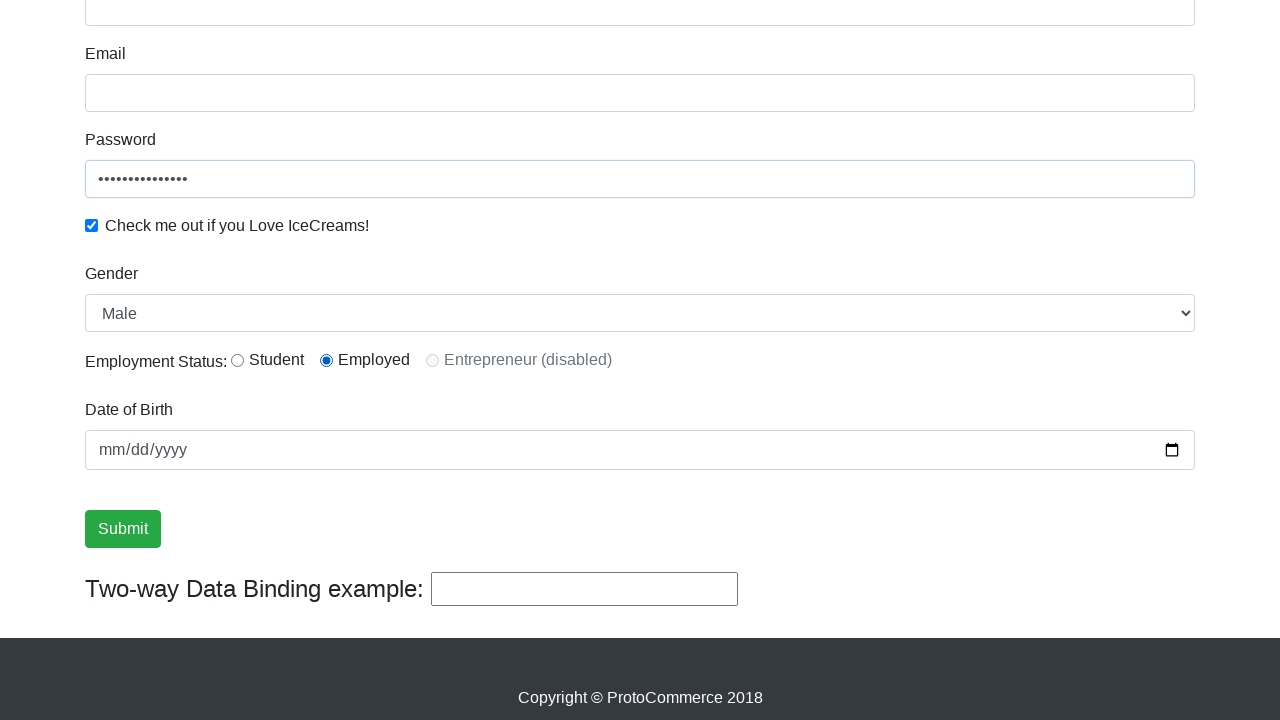

Clicked Submit button using role locator at (123, 529) on internal:role=button[name="Submit"i]
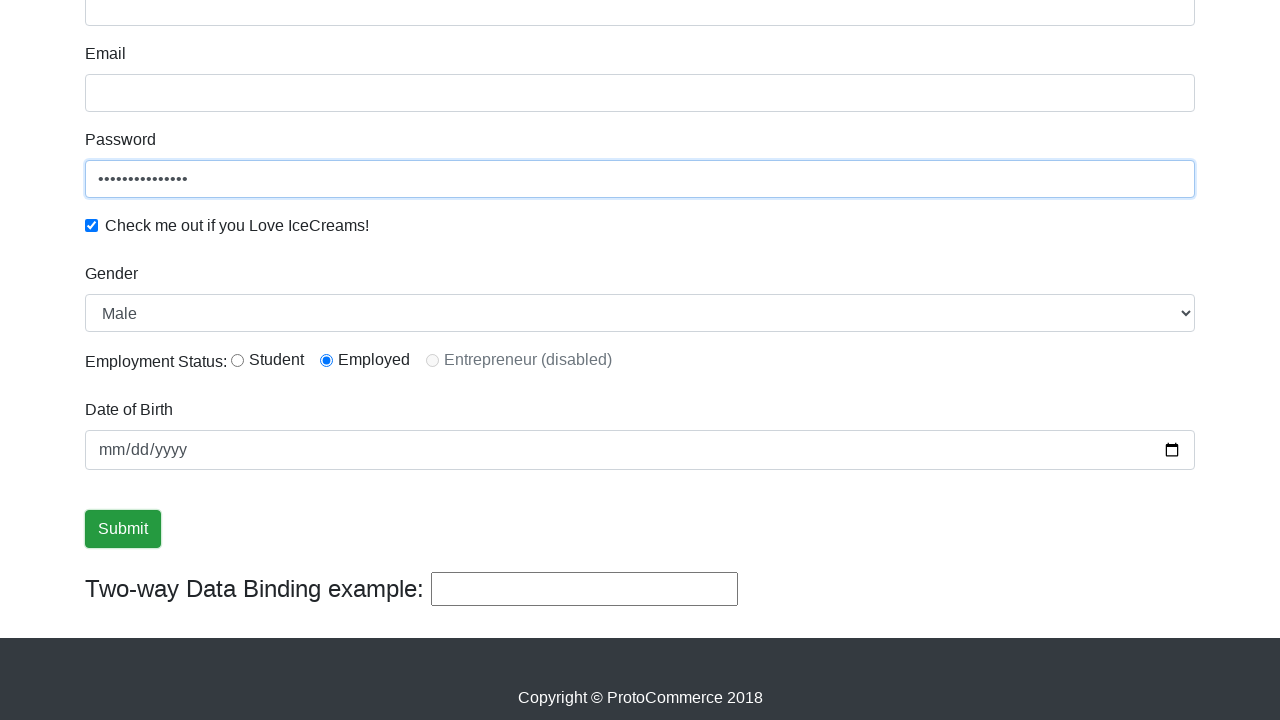

Verified success message appears and clicked it at (640, 360) on internal:text="Success! The Form has been submitted successfully!."i
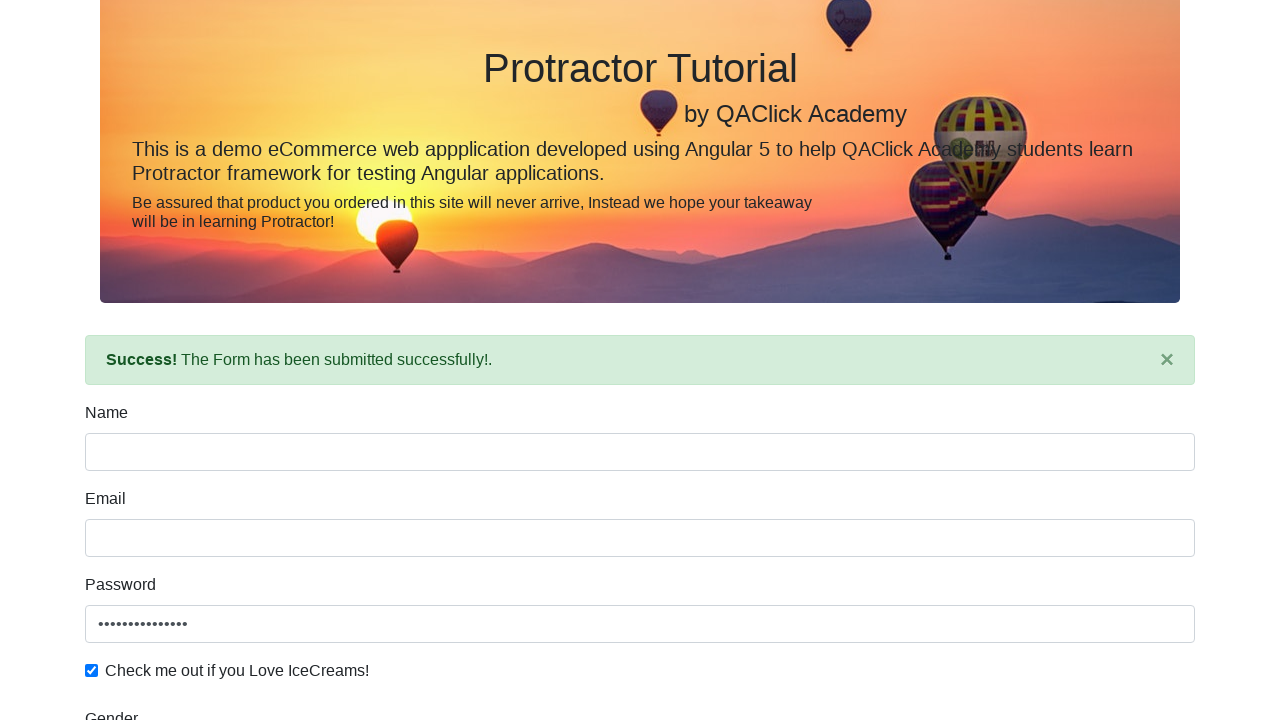

Navigated to Shop page using link role locator at (349, 28) on internal:role=link[name="Shop"i]
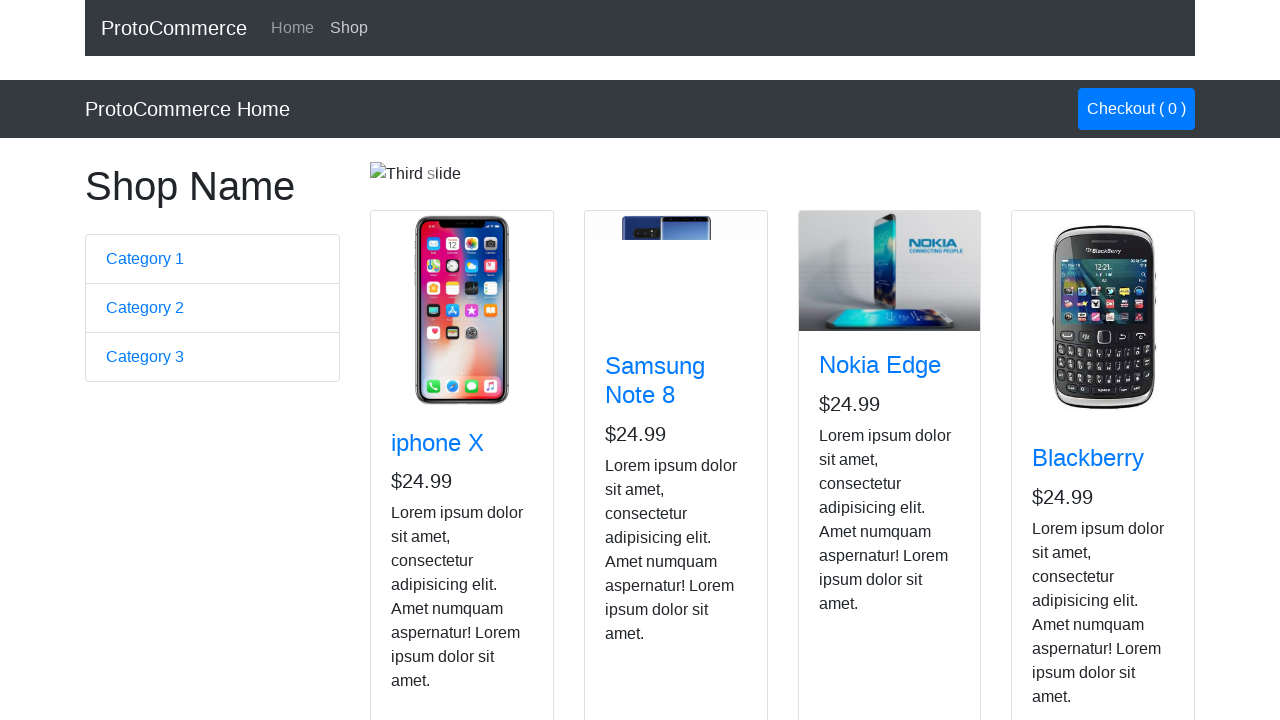

Added Nokia Edge product to cart at (854, 528) on app-card >> internal:has-text="Nokia Edge"i >> internal:role=button
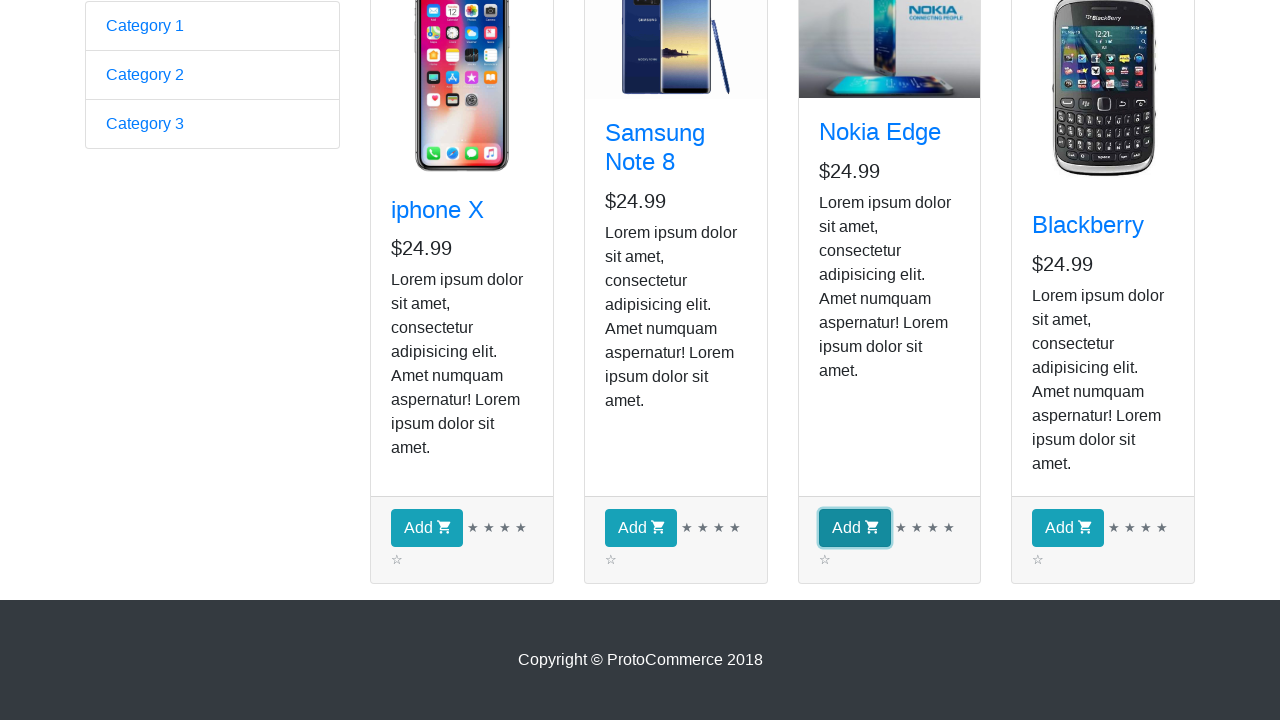

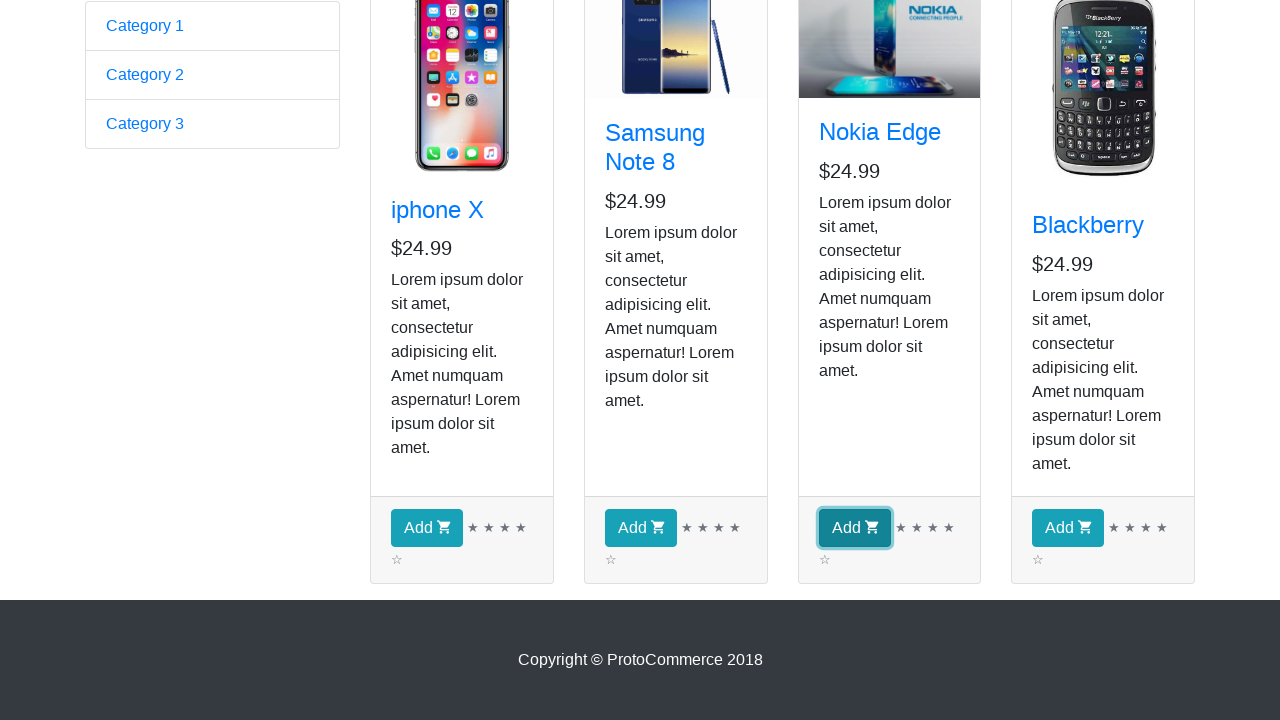